Tests AJAX button functionality by clicking it multiple times to create elements, then clicking each created element to remove them one by one

Starting URL: https://konflic.github.io/examples/pages/ajax.html

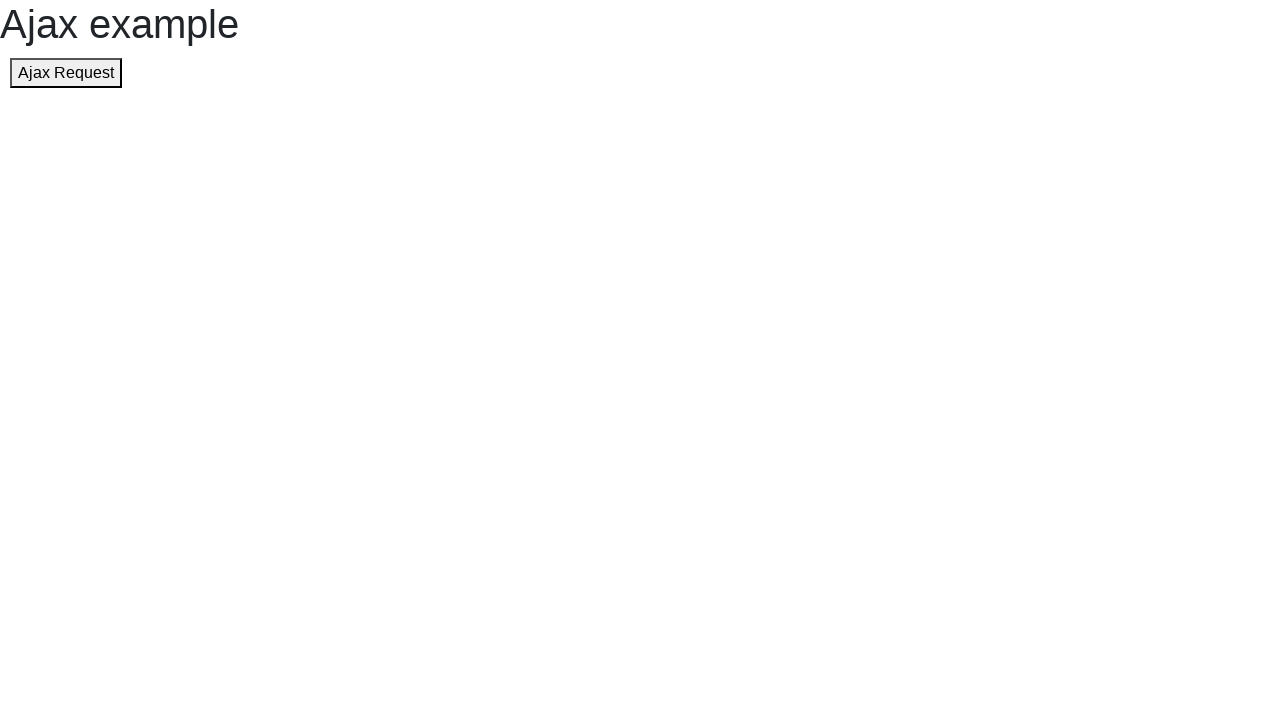

Clicked magic button (click 1 of 5) at (66, 73) on [name='showjsbutton']
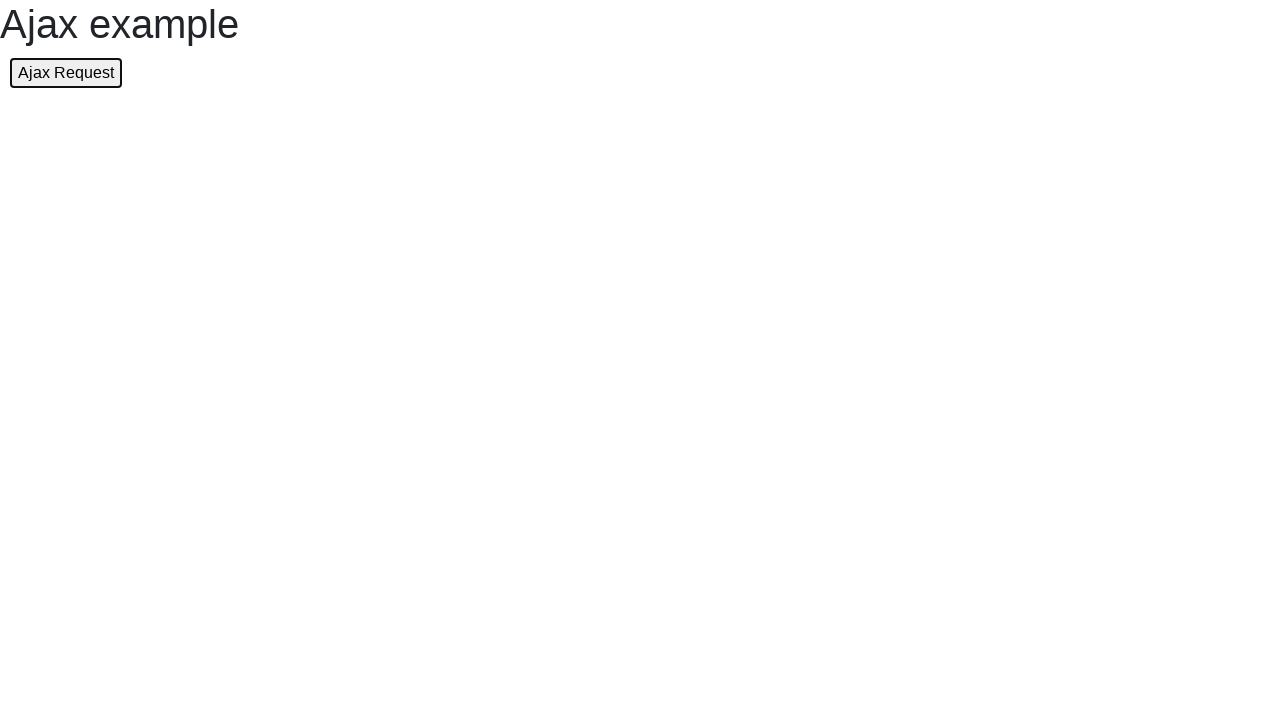

Clicked magic button (click 2 of 5) at (66, 73) on [name='showjsbutton']
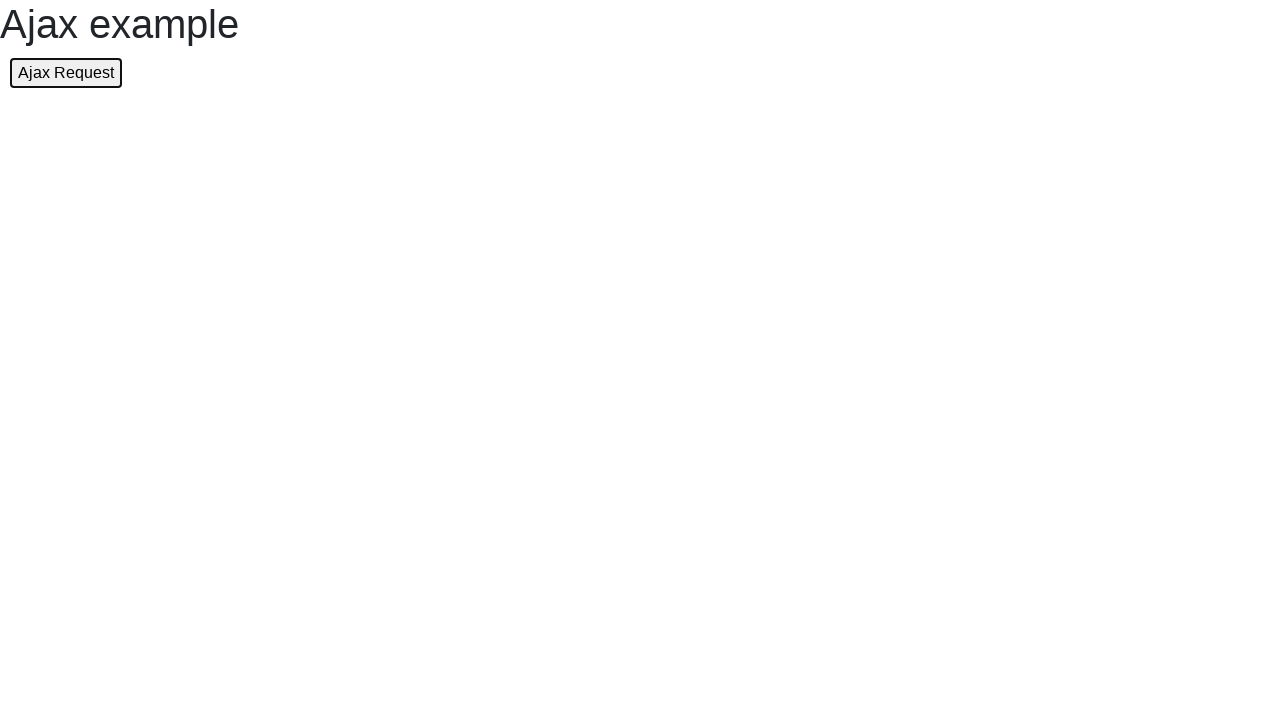

Clicked magic button (click 3 of 5) at (66, 73) on [name='showjsbutton']
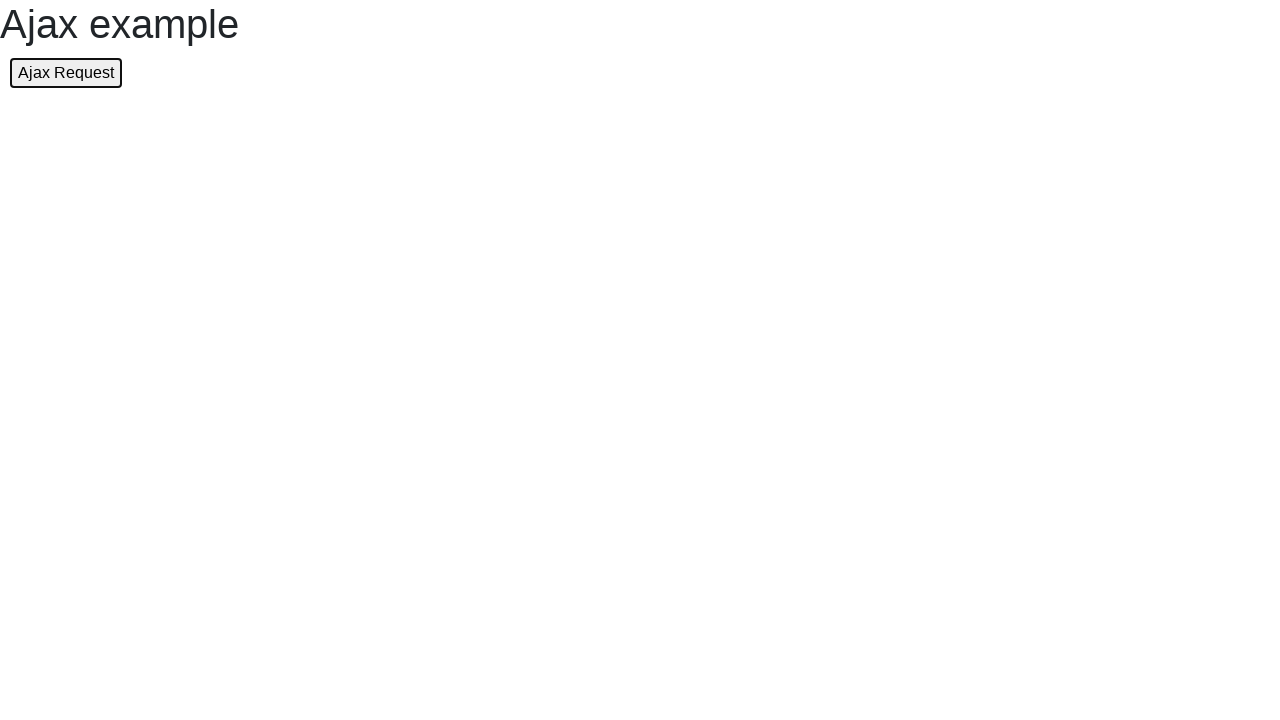

Clicked magic button (click 4 of 5) at (66, 73) on [name='showjsbutton']
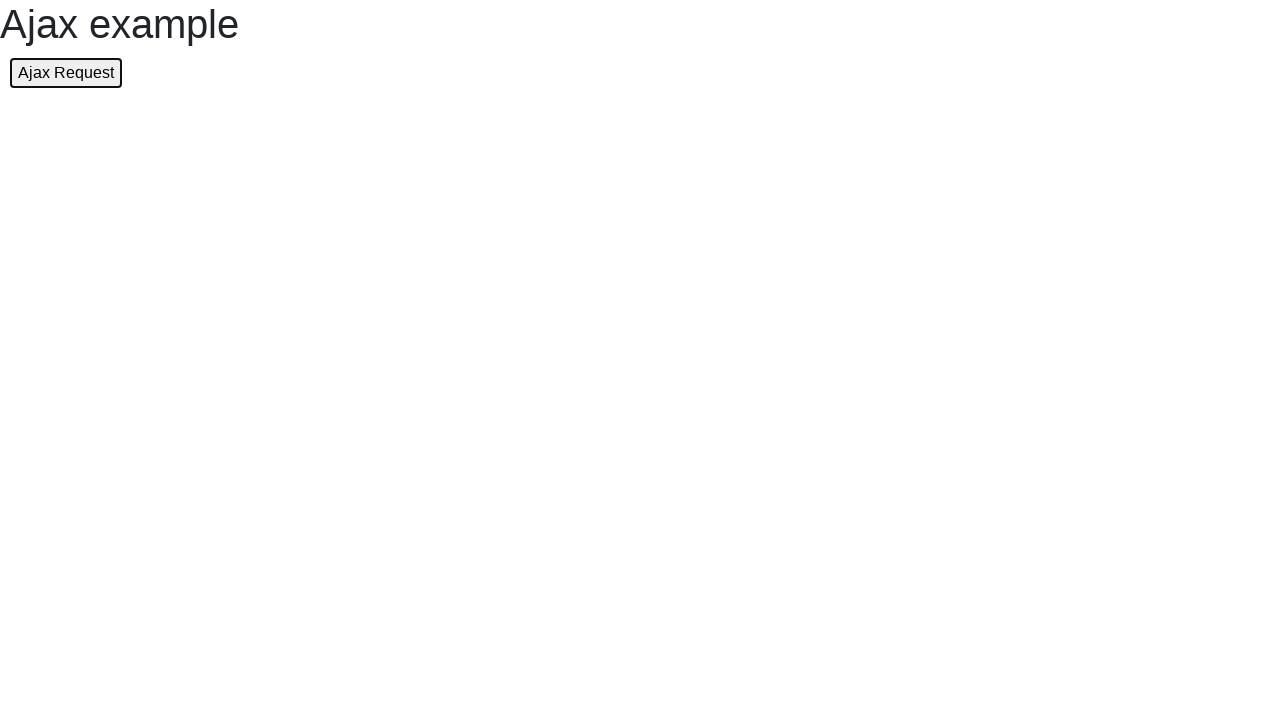

Clicked magic button (click 5 of 5) at (66, 73) on [name='showjsbutton']
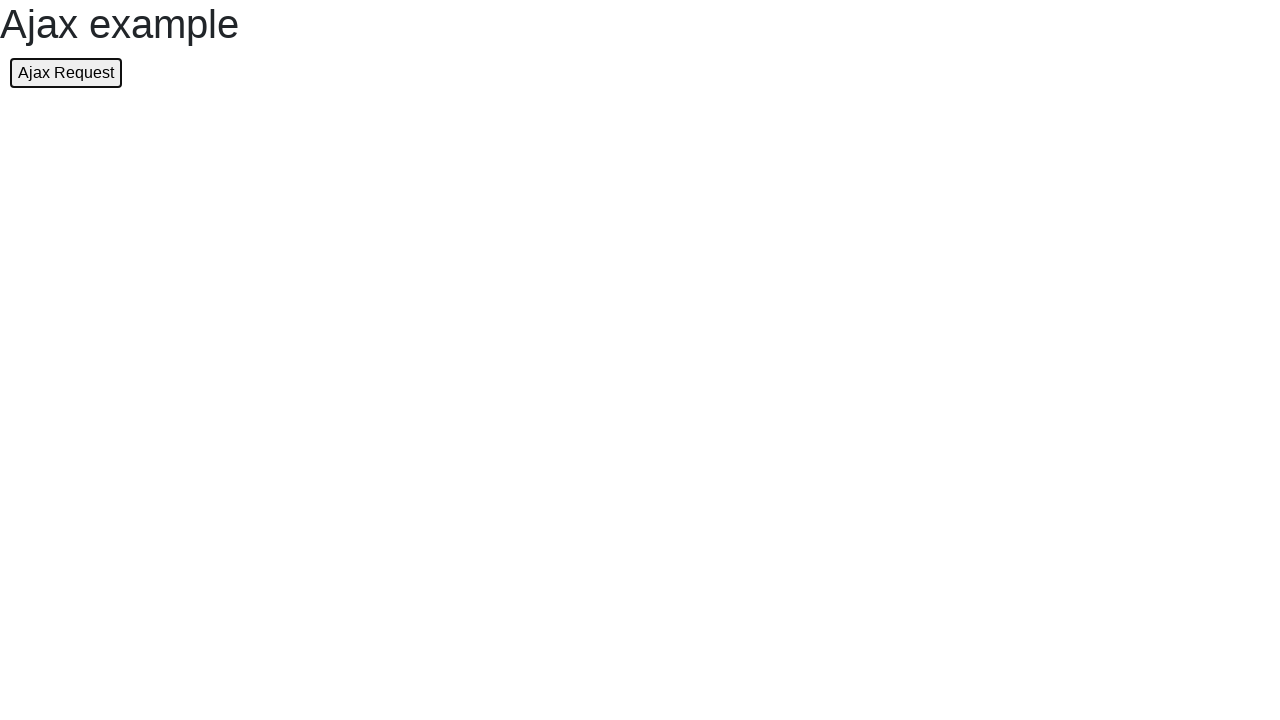

Waited for 5 target elements to appear
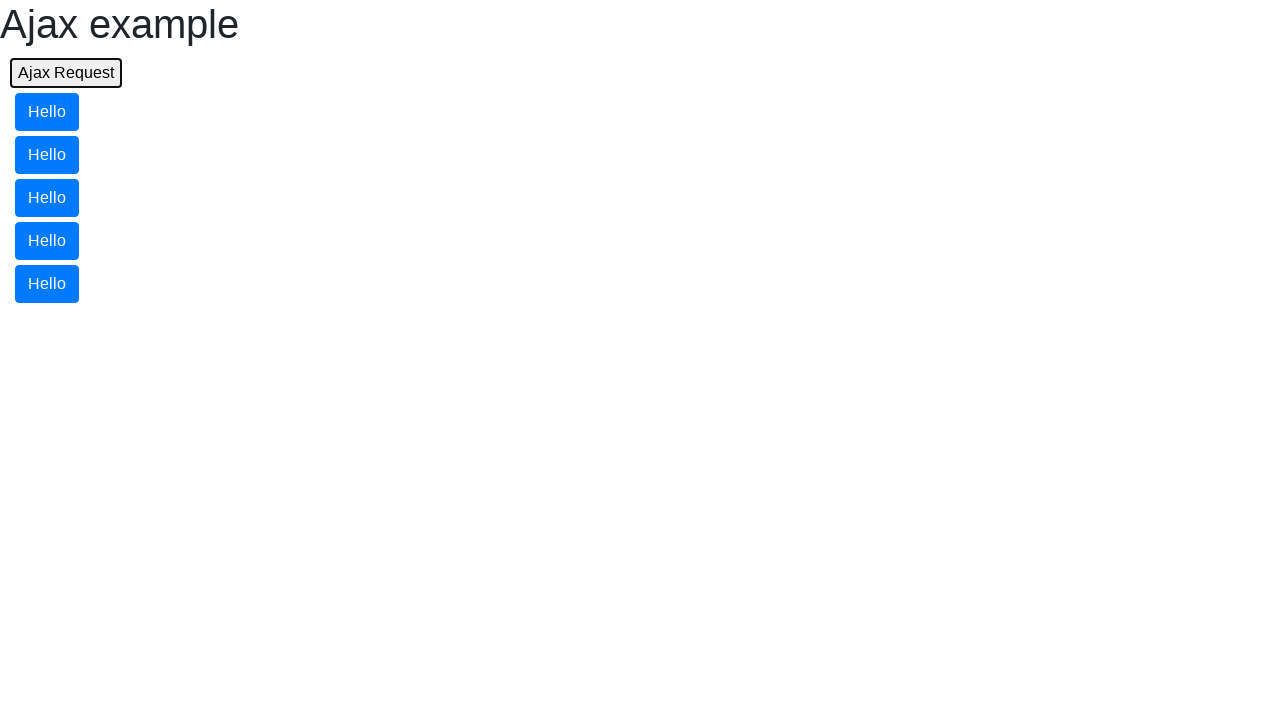

Clicked first target element to remove it (removal 1 of 4) at (47, 112) on .target >> nth=0
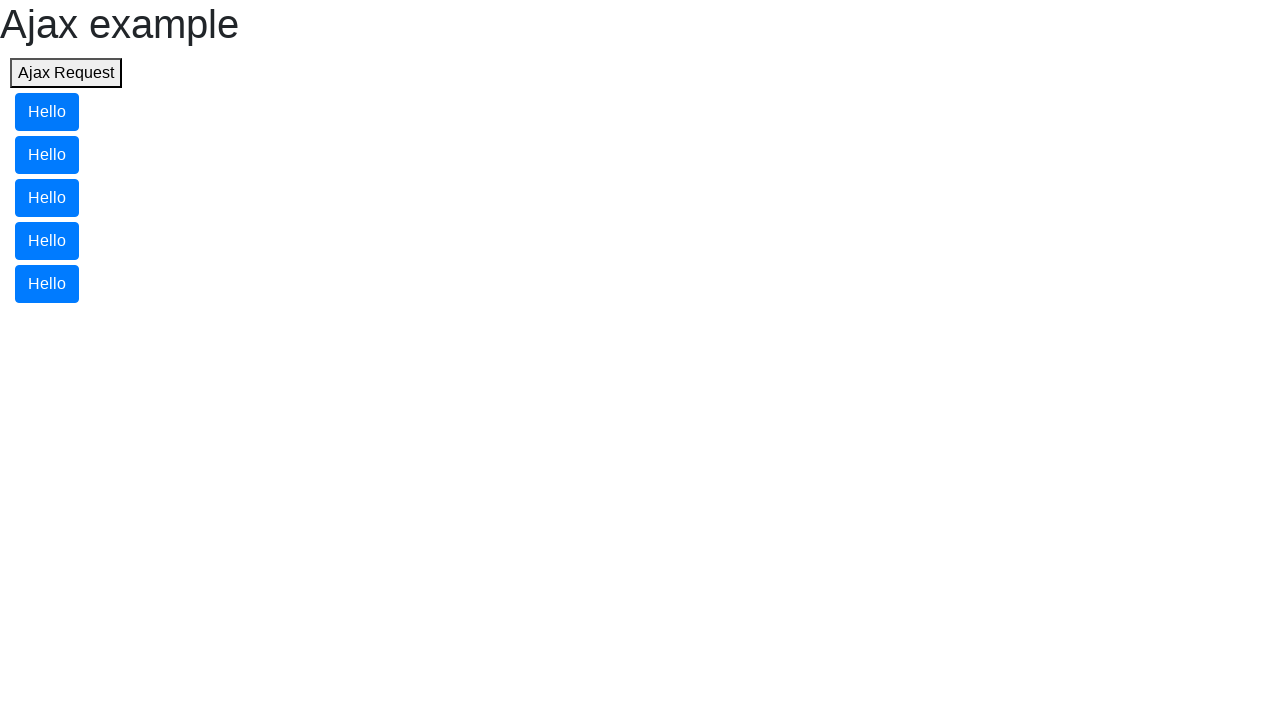

Waited for target element count to decrease to 4
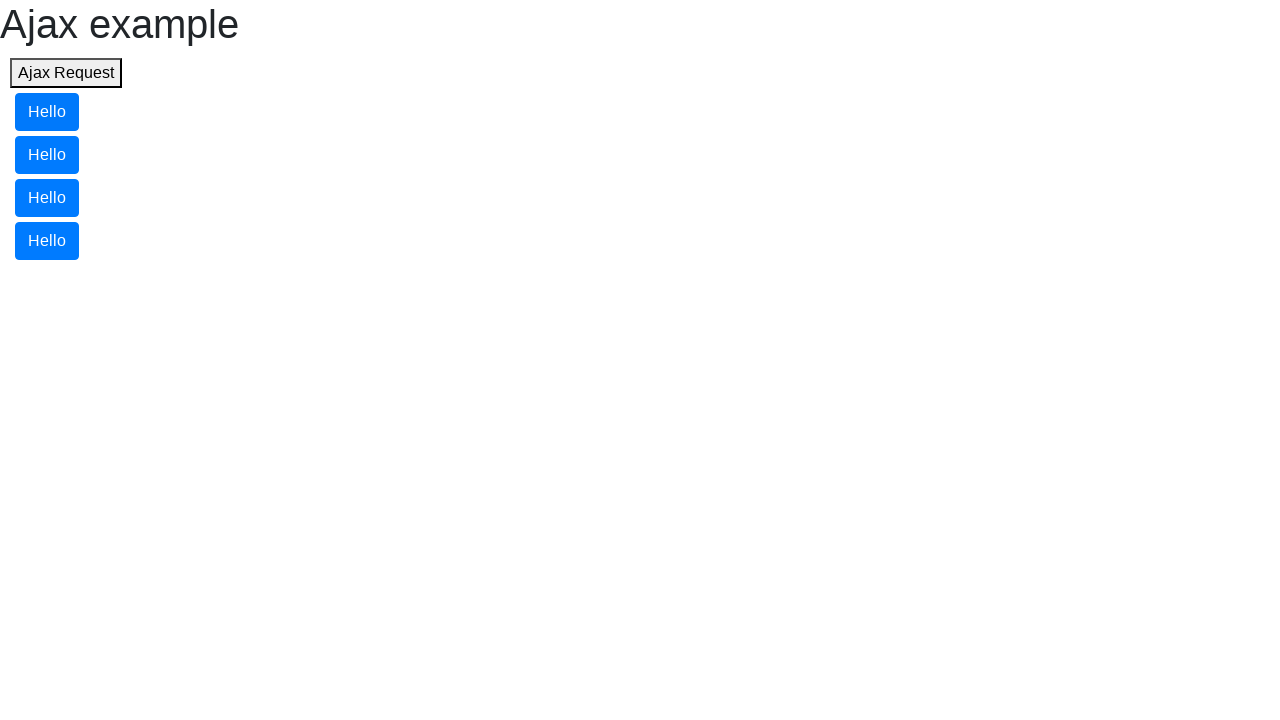

Clicked first target element to remove it (removal 2 of 4) at (47, 112) on .target >> nth=0
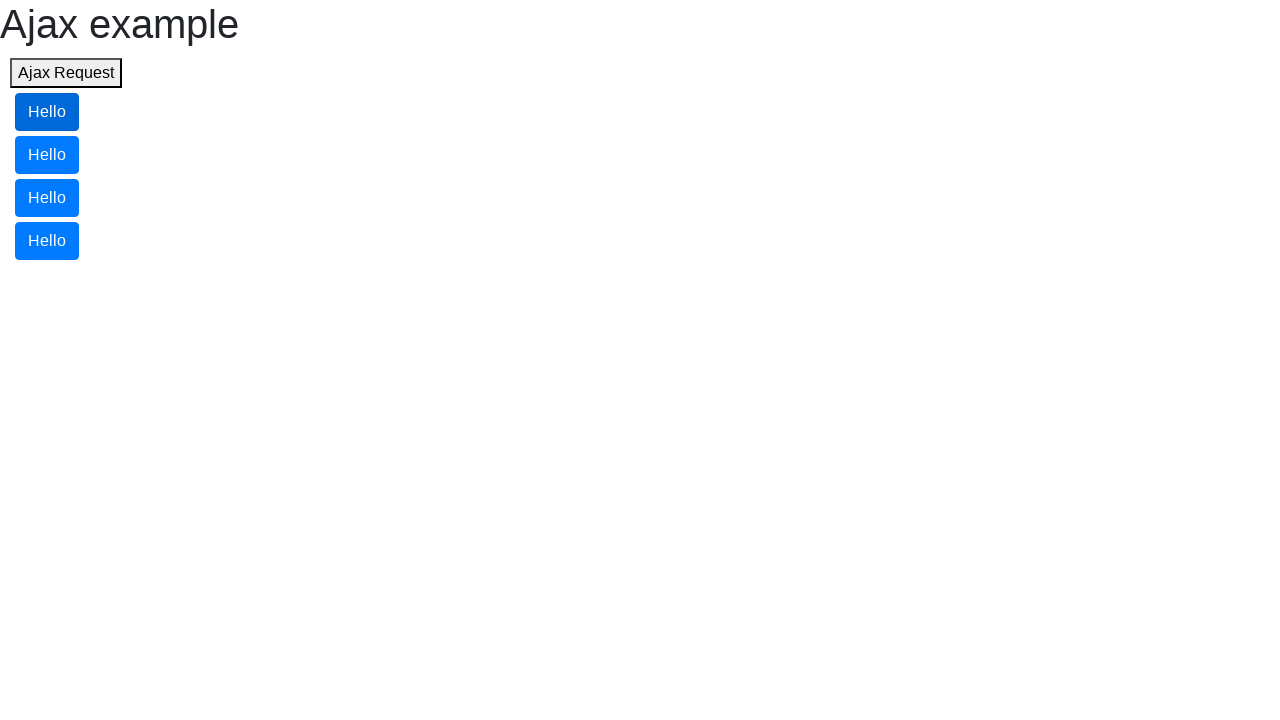

Waited for target element count to decrease to 3
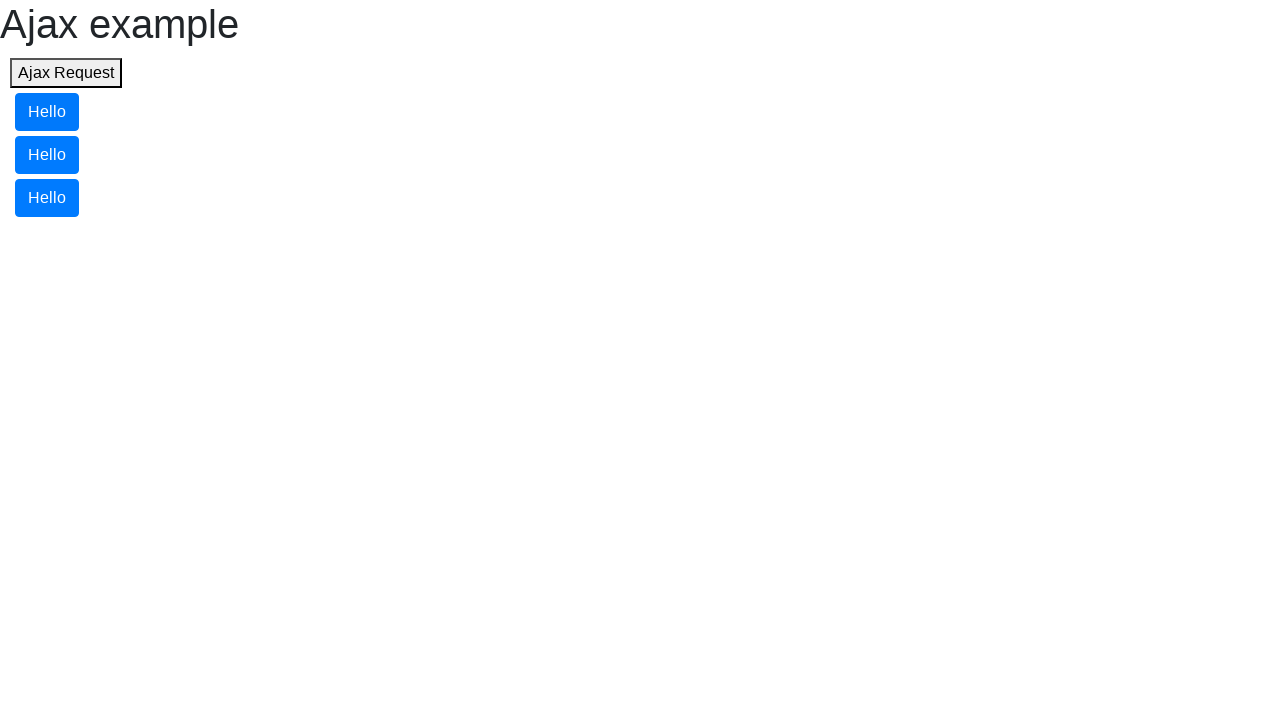

Clicked first target element to remove it (removal 3 of 4) at (47, 112) on .target >> nth=0
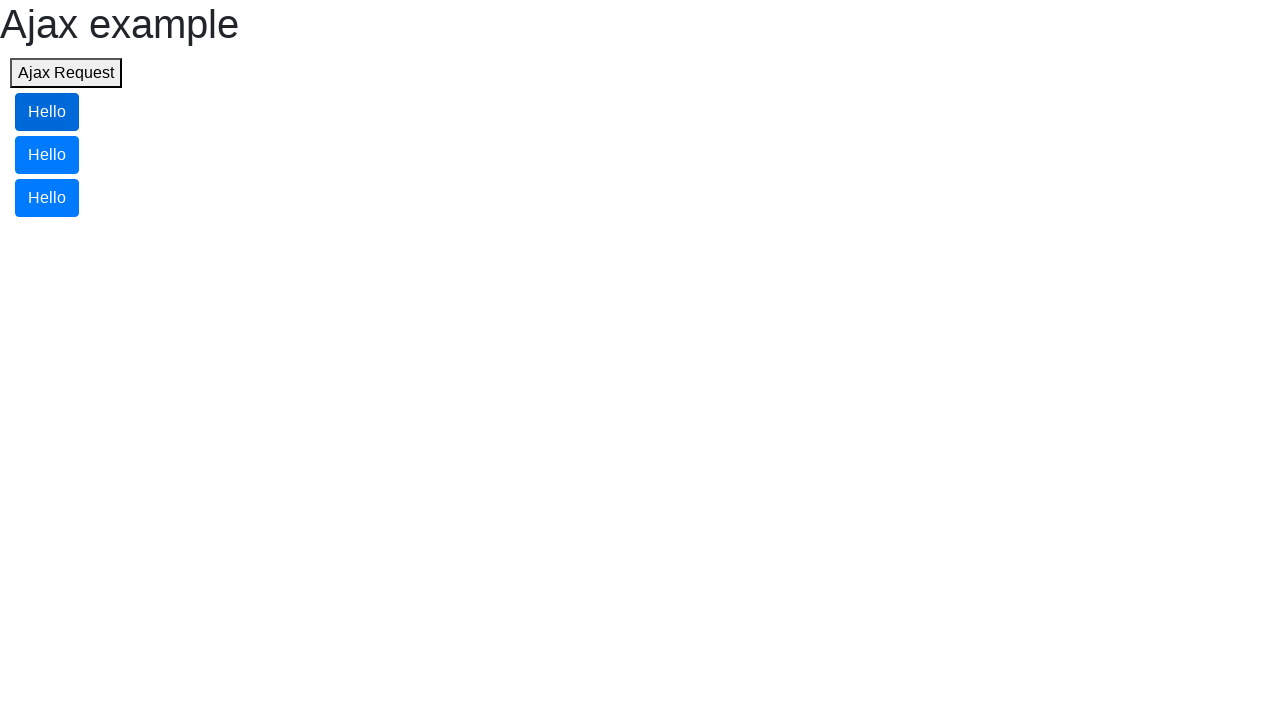

Waited for target element count to decrease to 2
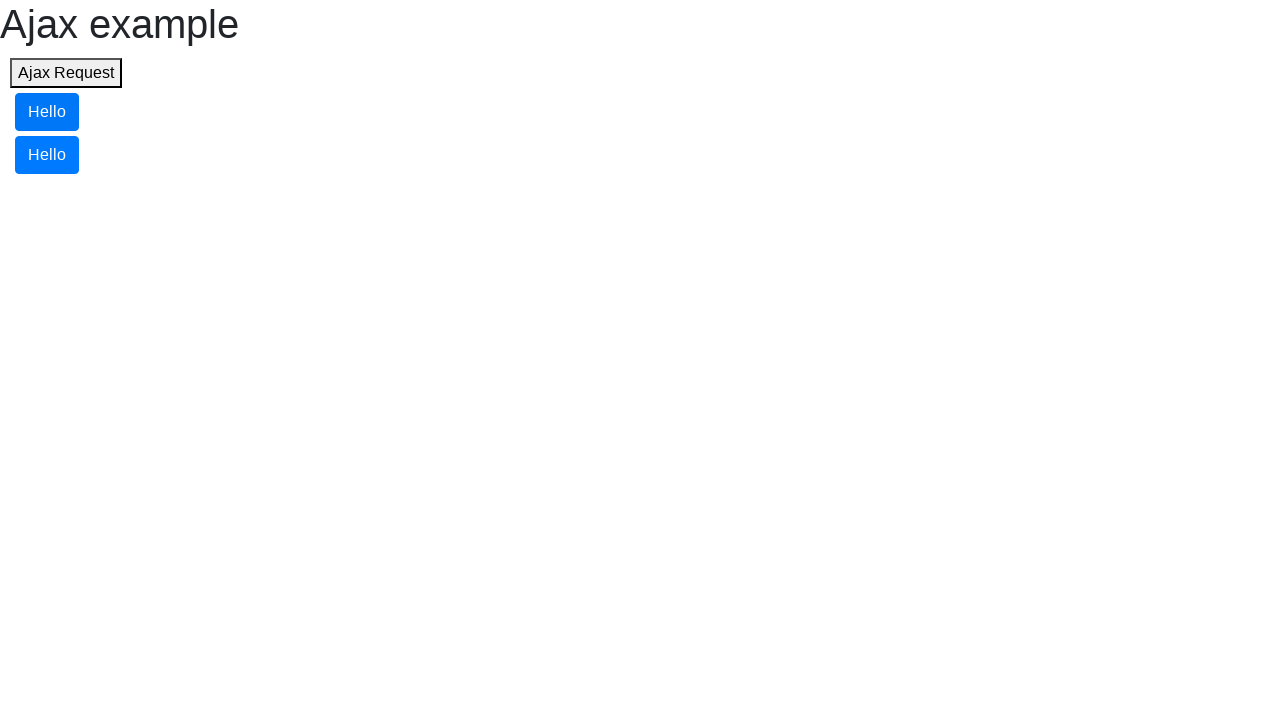

Clicked first target element to remove it (removal 4 of 4) at (47, 112) on .target >> nth=0
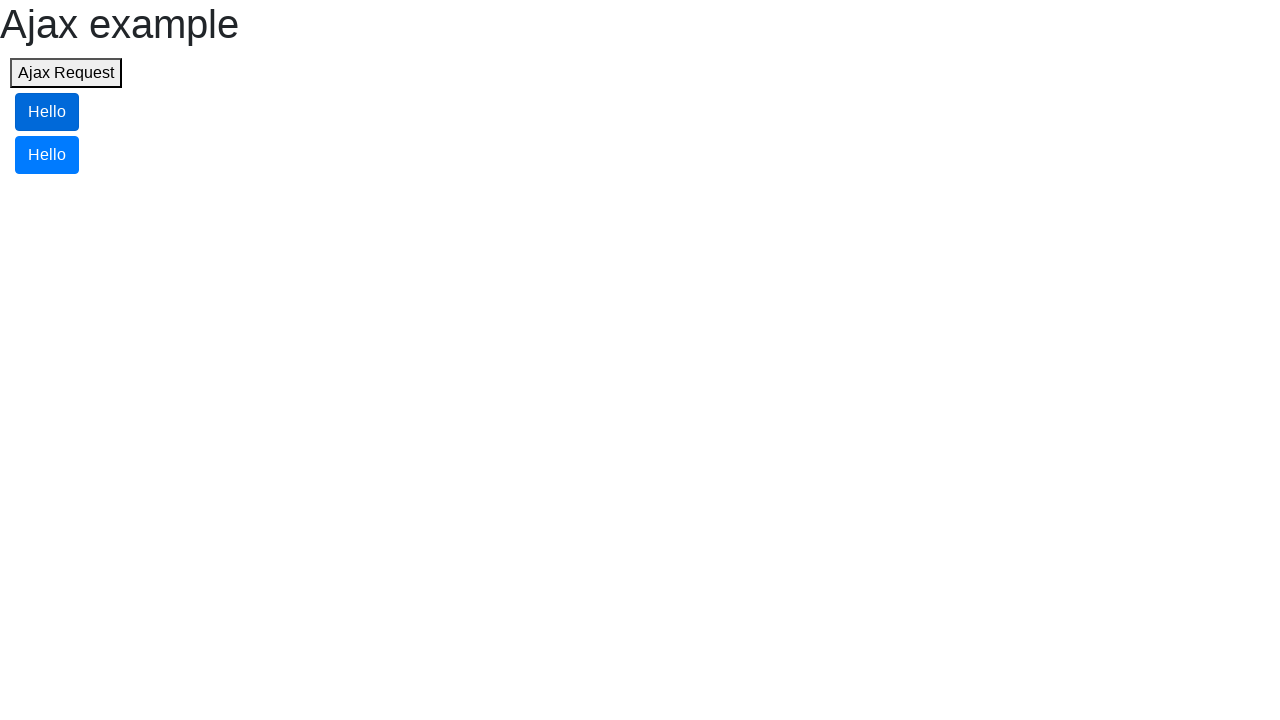

Waited for target element count to decrease to 1
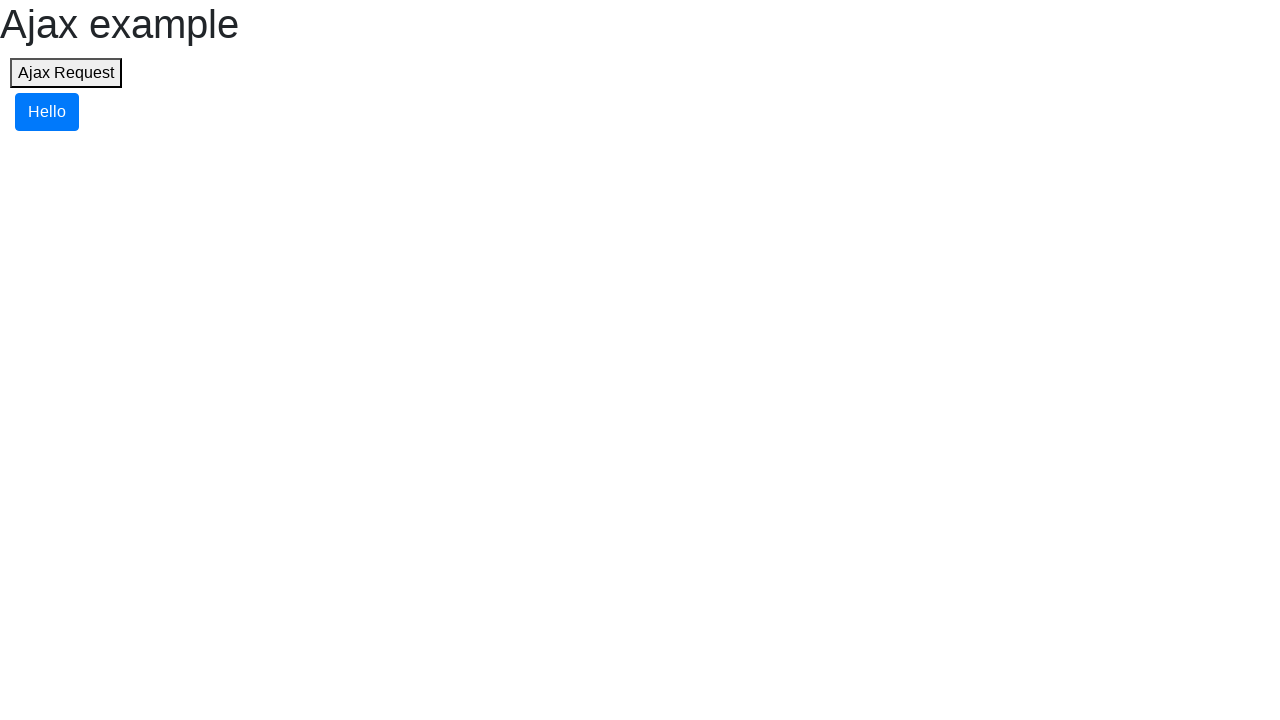

Clicked the last remaining target element at (47, 112) on .target
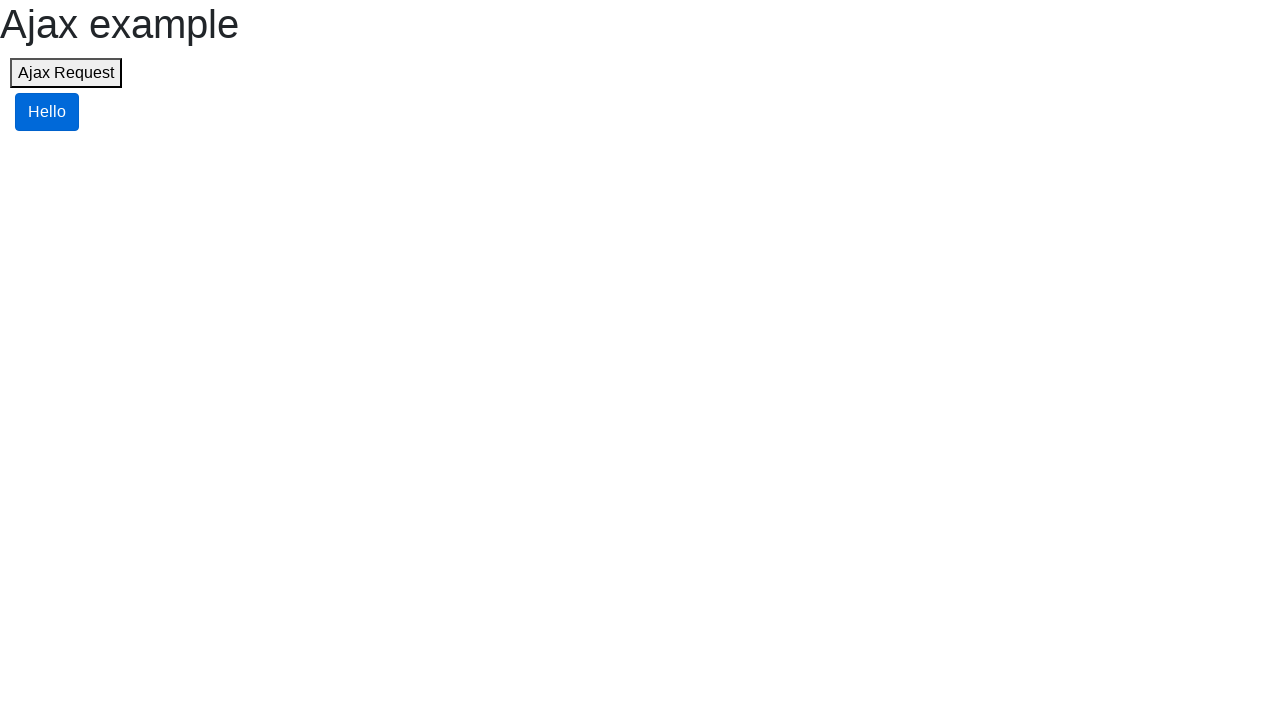

Waited for all target elements to be removed from the page
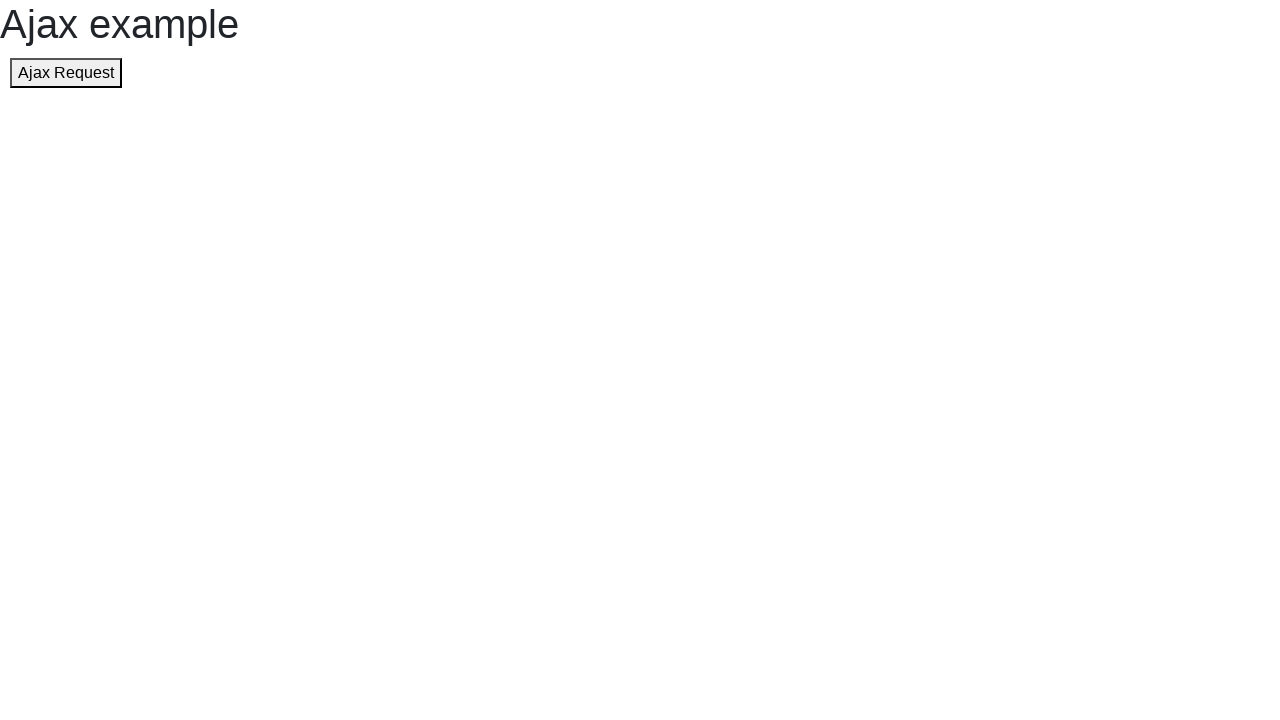

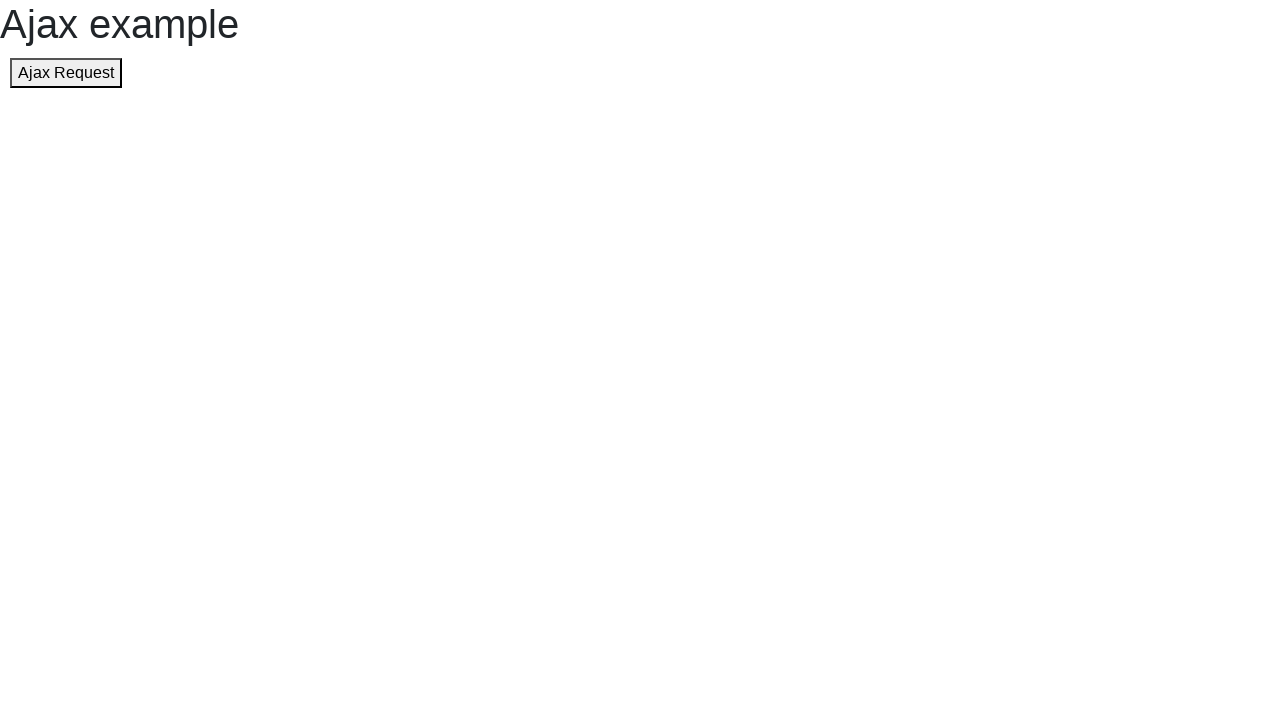